Navigates to QA.com homepage and verifies the page title matches the expected value for IT Training company.

Starting URL: https://www.qa.com/

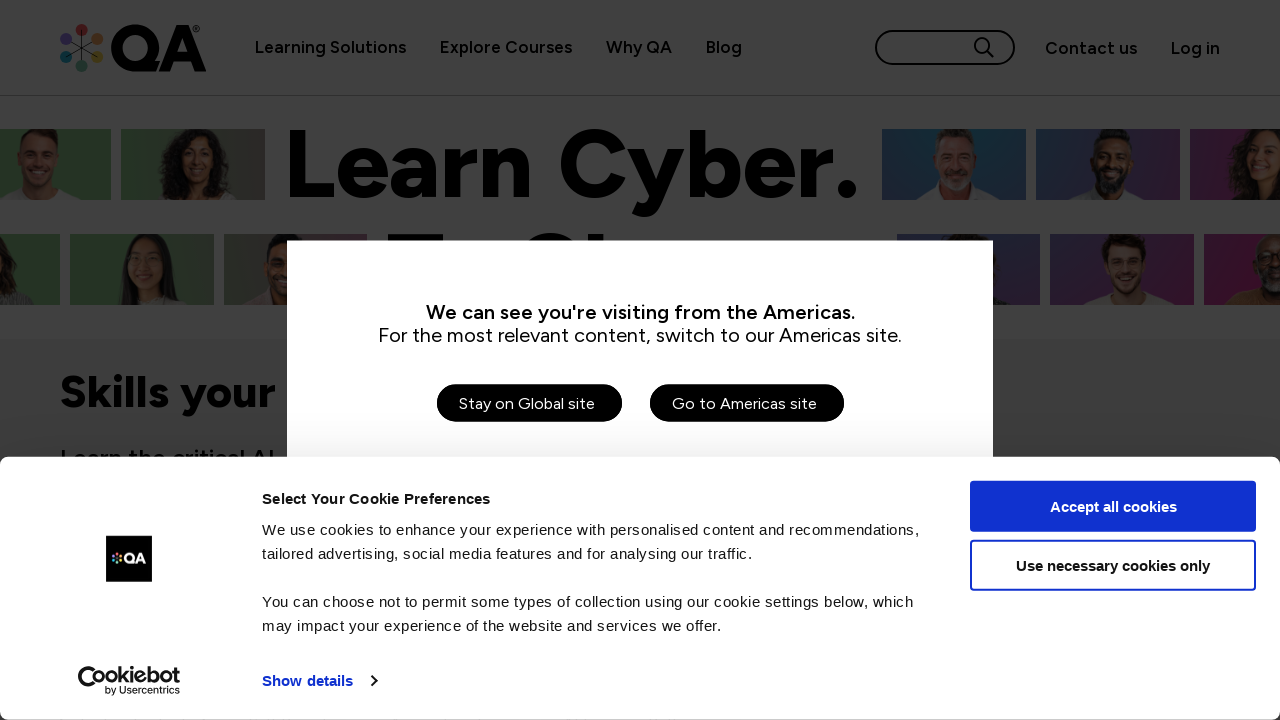

Navigated to QA.com homepage
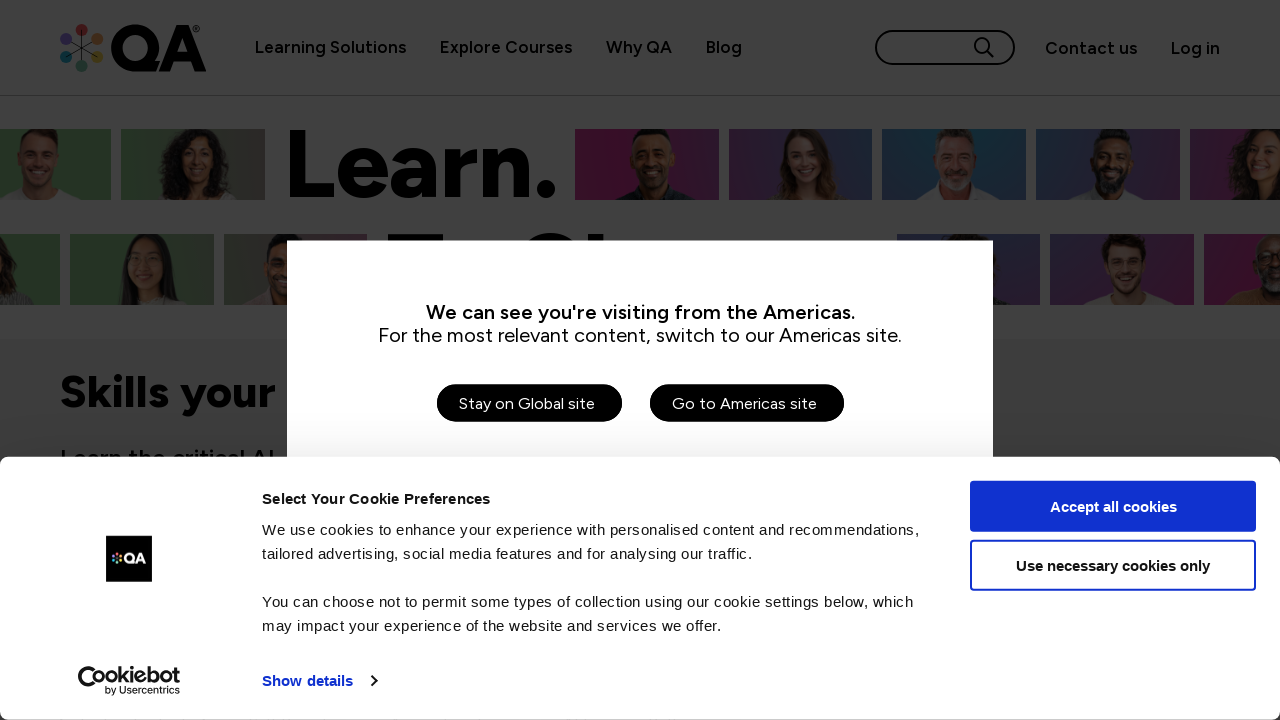

Retrieved page title: QA | Tech Training, Courses & Apprenticeships |
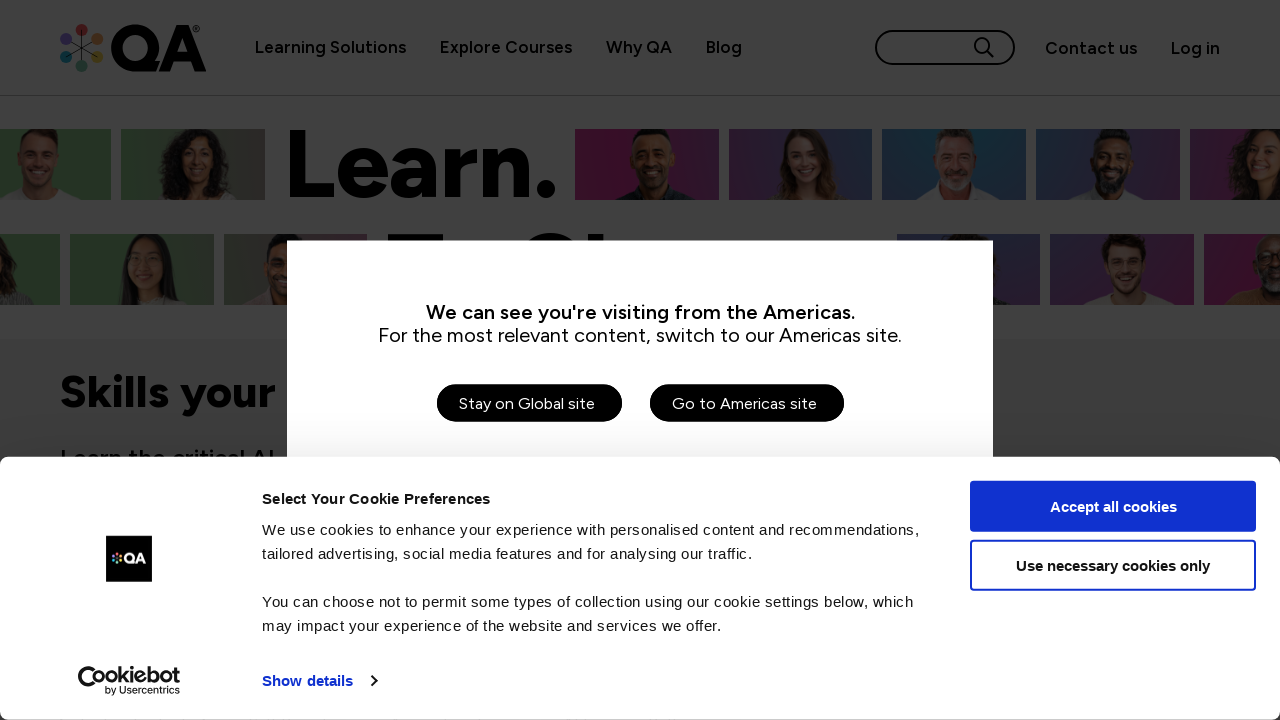

Verified page title contains 'QA' for IT Training company
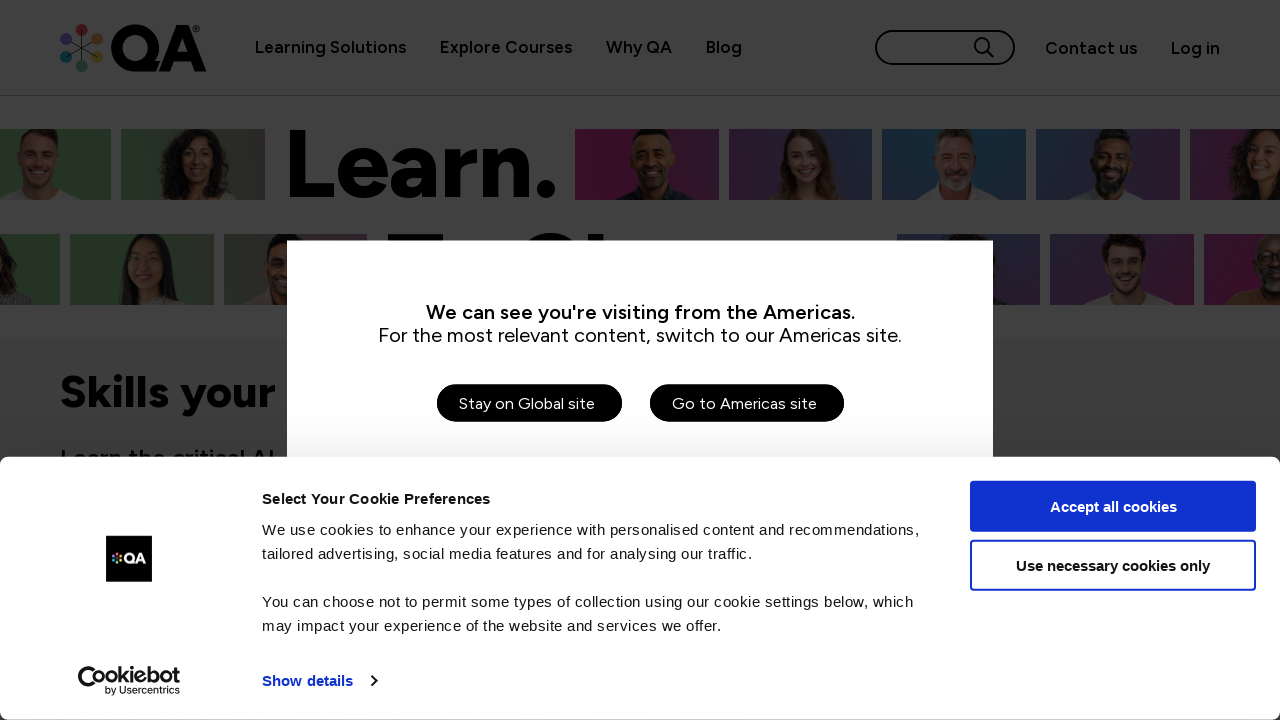

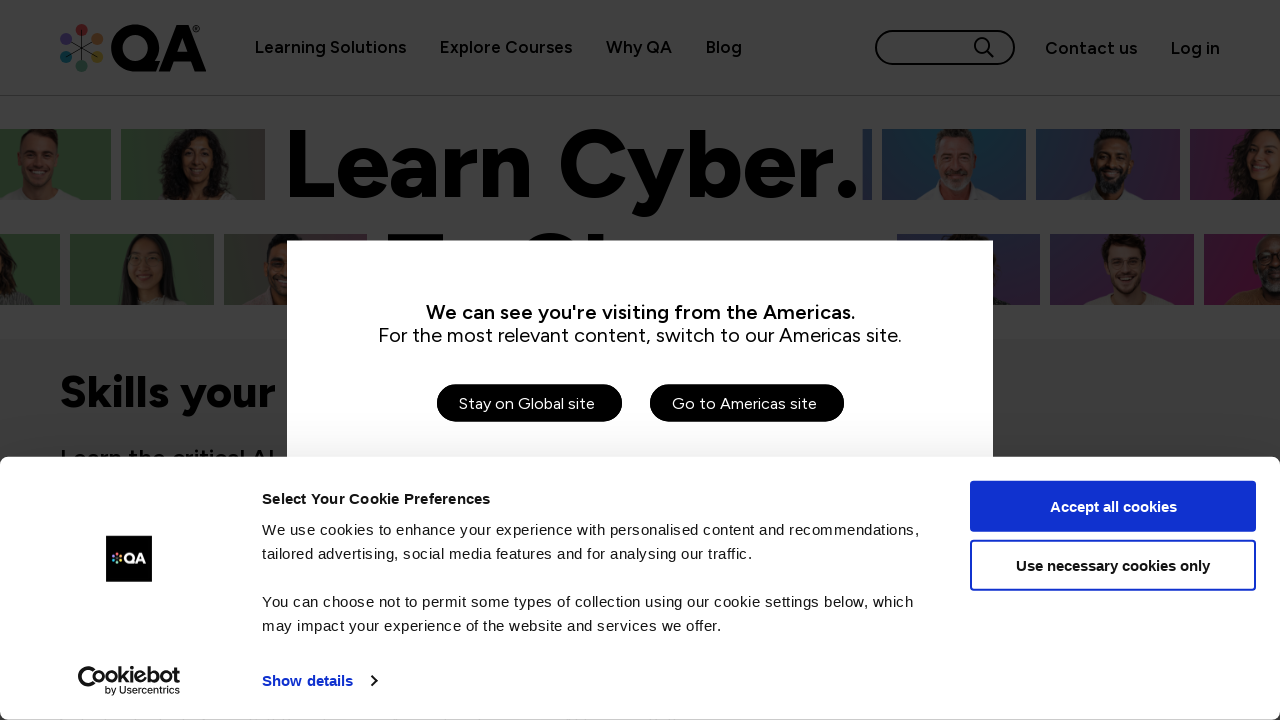